Navigates to a calculator website, clicks on the Interest calculator link, and selects a value from the compound frequency dropdown

Starting URL: http://www.calculator.net

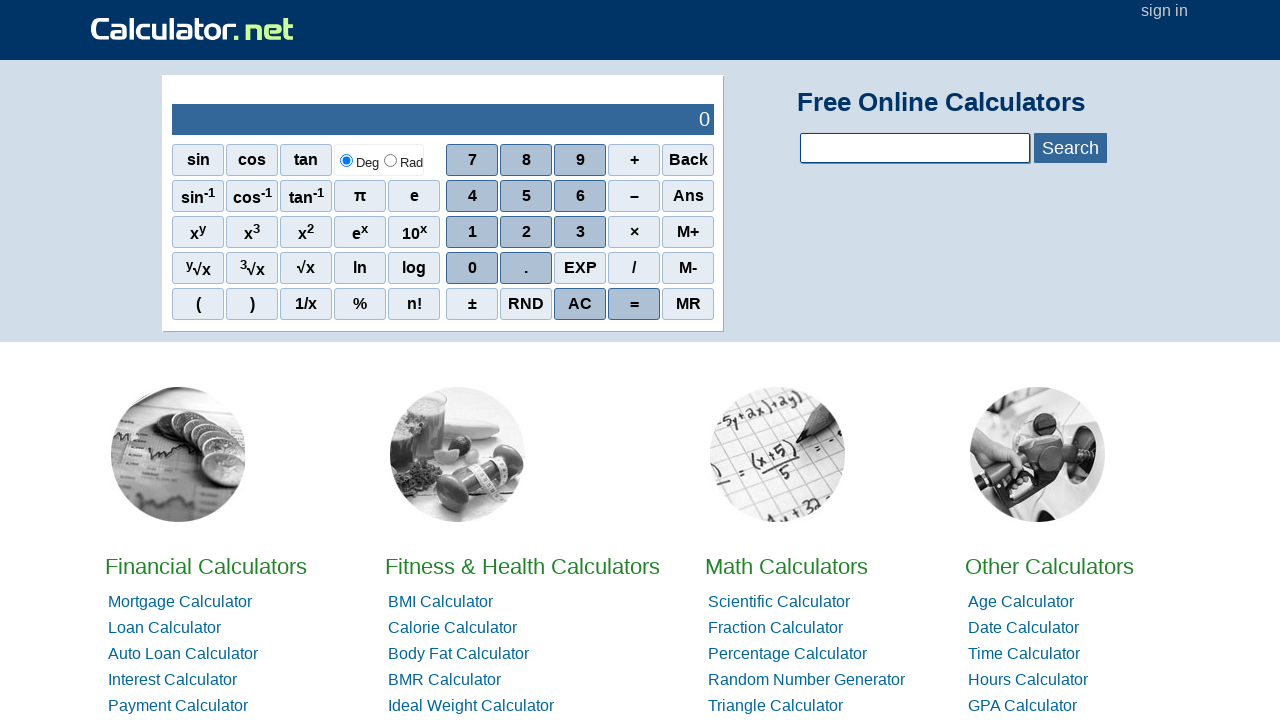

Navigated to calculator.net homepage
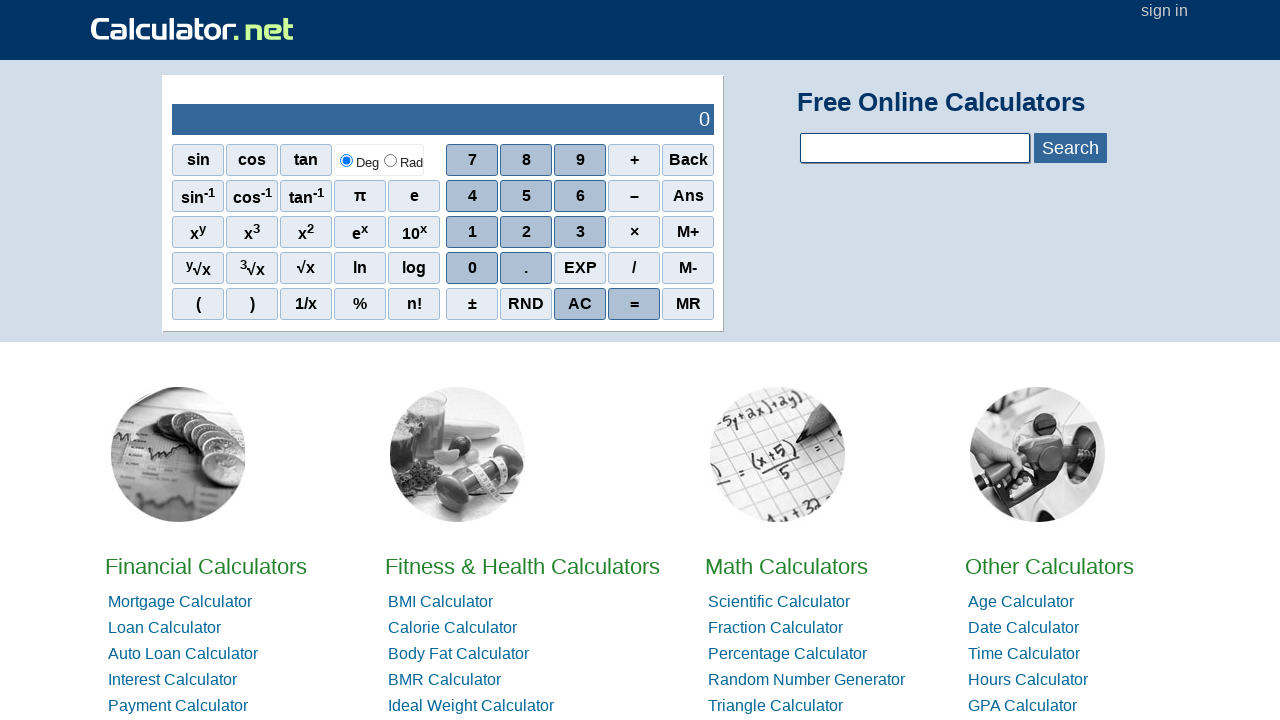

Clicked on Interest calculator link at (172, 680) on a:has-text('Interest')
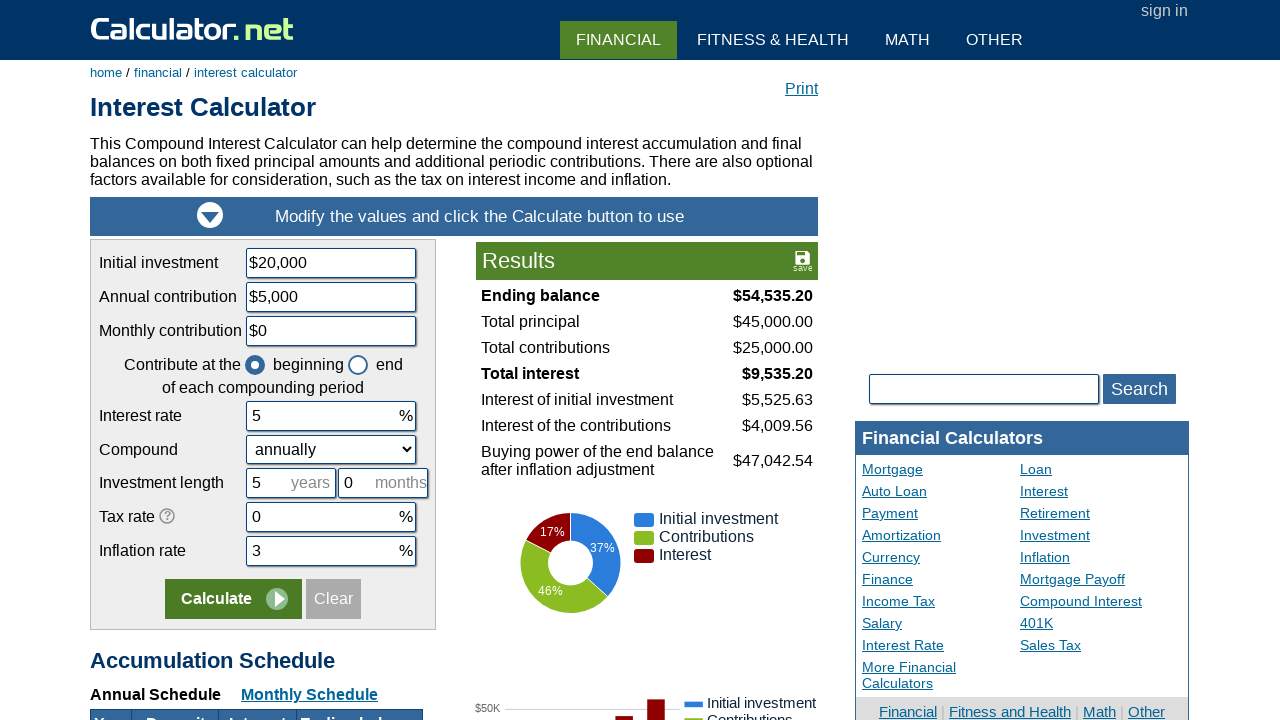

Compound frequency dropdown loaded
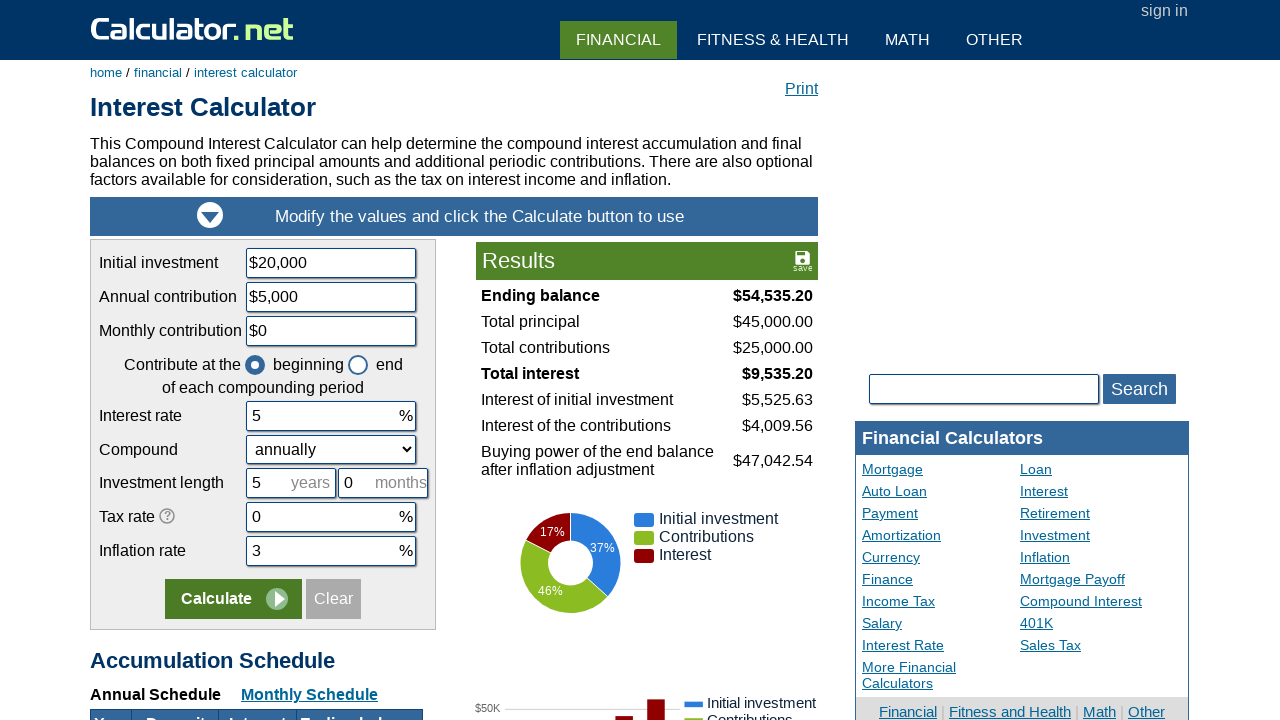

Selected 'daily' from compound frequency dropdown on #ccompound
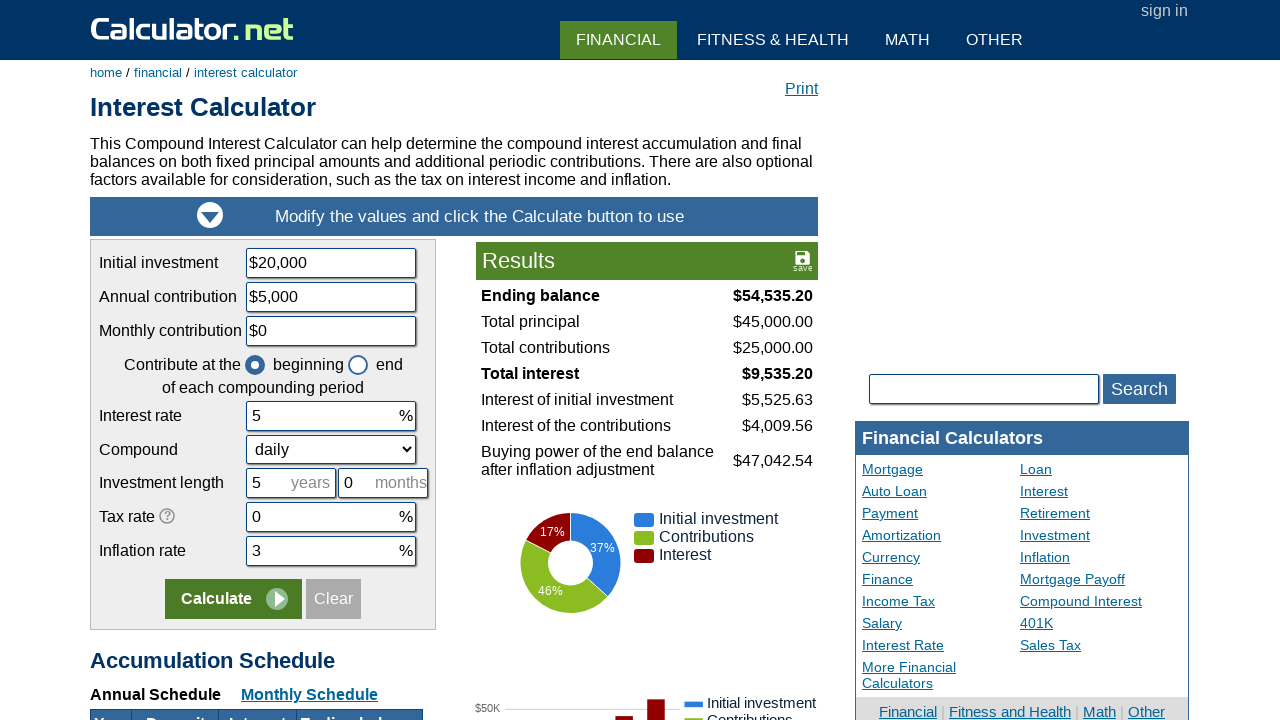

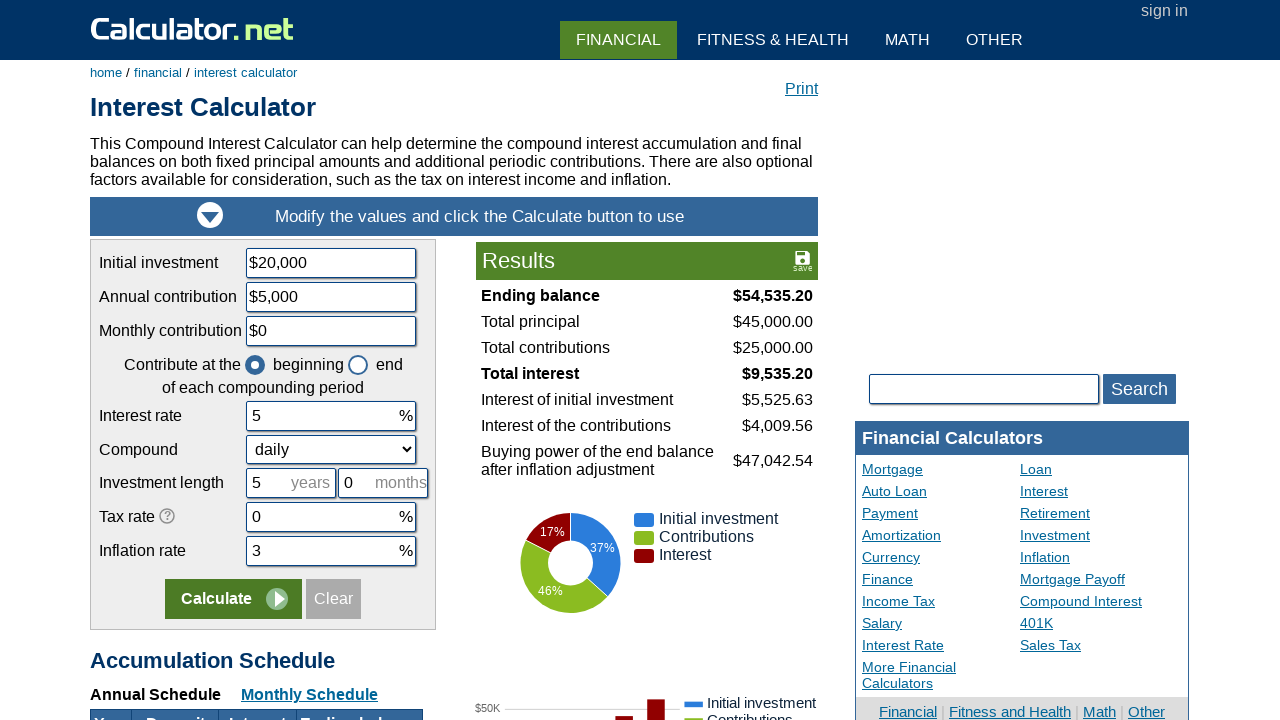